Tests form validation by filling out a data types form with personal information (name, address, email, phone, etc.), submitting it, and verifying that the Zip code field shows an error (red) while all other filled fields show success (green).

Starting URL: https://bonigarcia.dev/selenium-webdriver-java/data-types.html

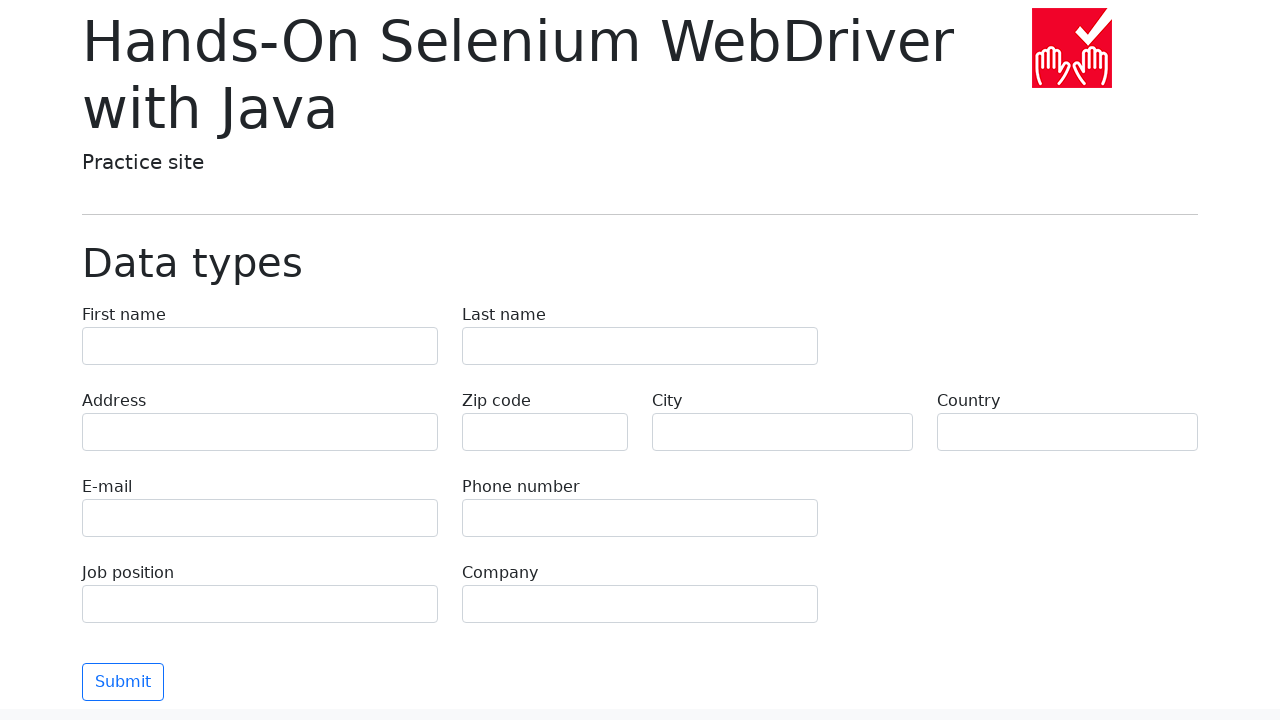

Filled first-name field with 'Иван' on input[name='first-name']
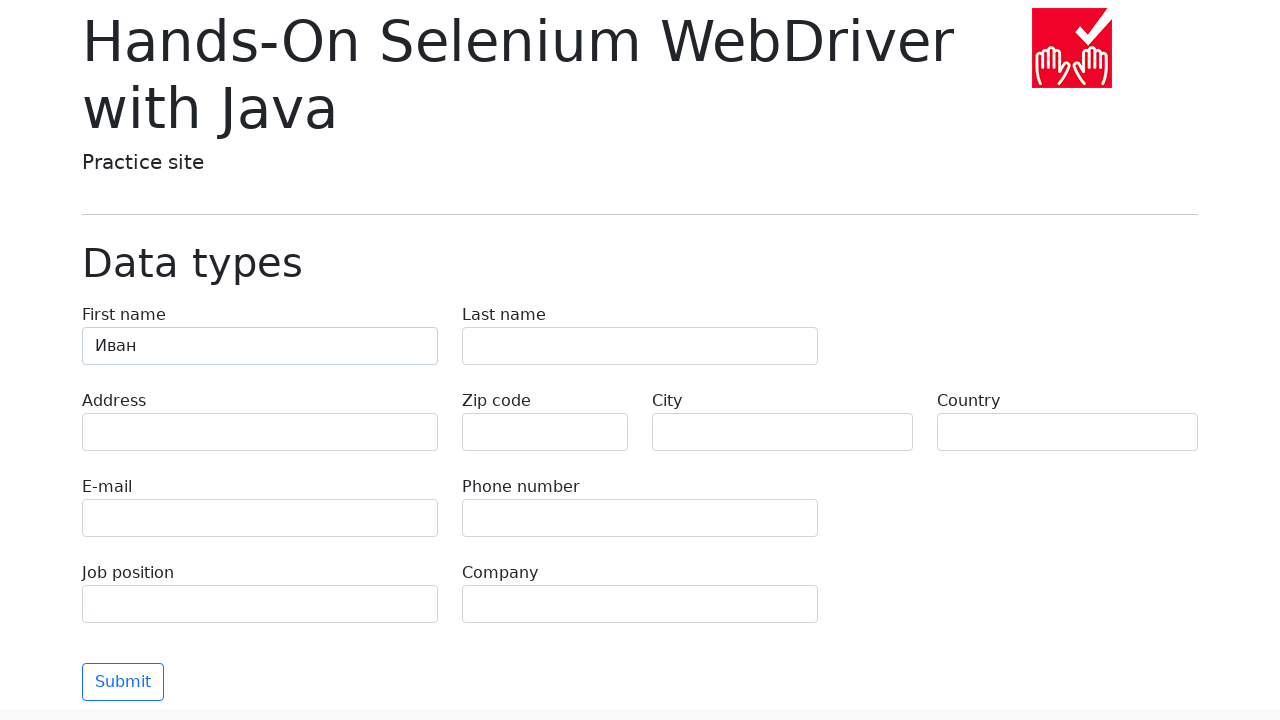

Filled last-name field with 'Петров' on input[name='last-name']
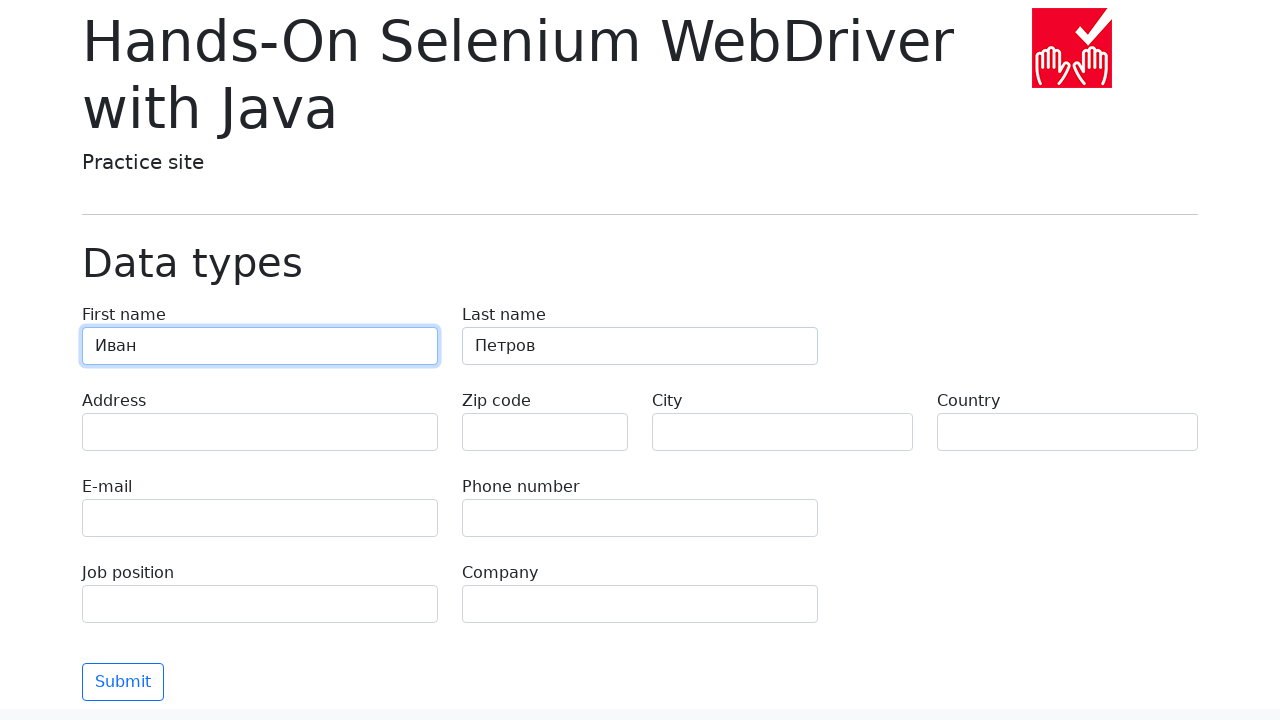

Filled address field with 'Ленина, 55-3' on input[name='address']
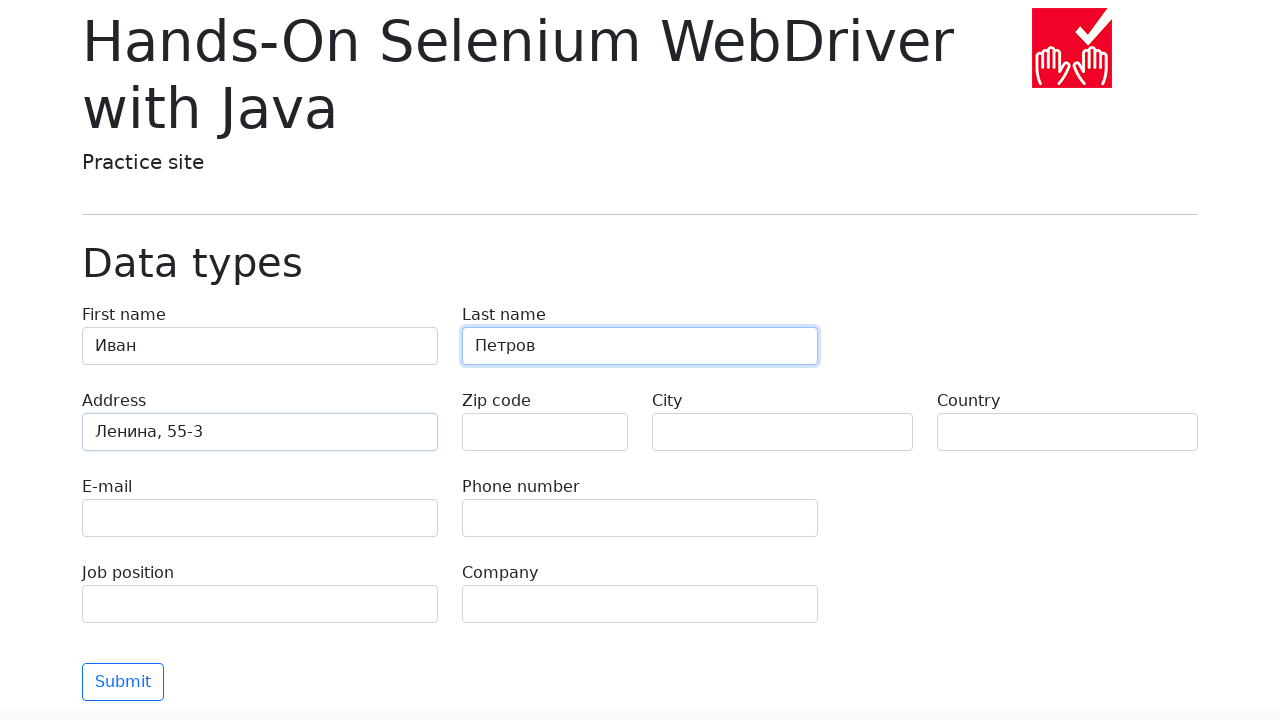

Filled e-mail field with 'test@skypro.com' on input[name='e-mail']
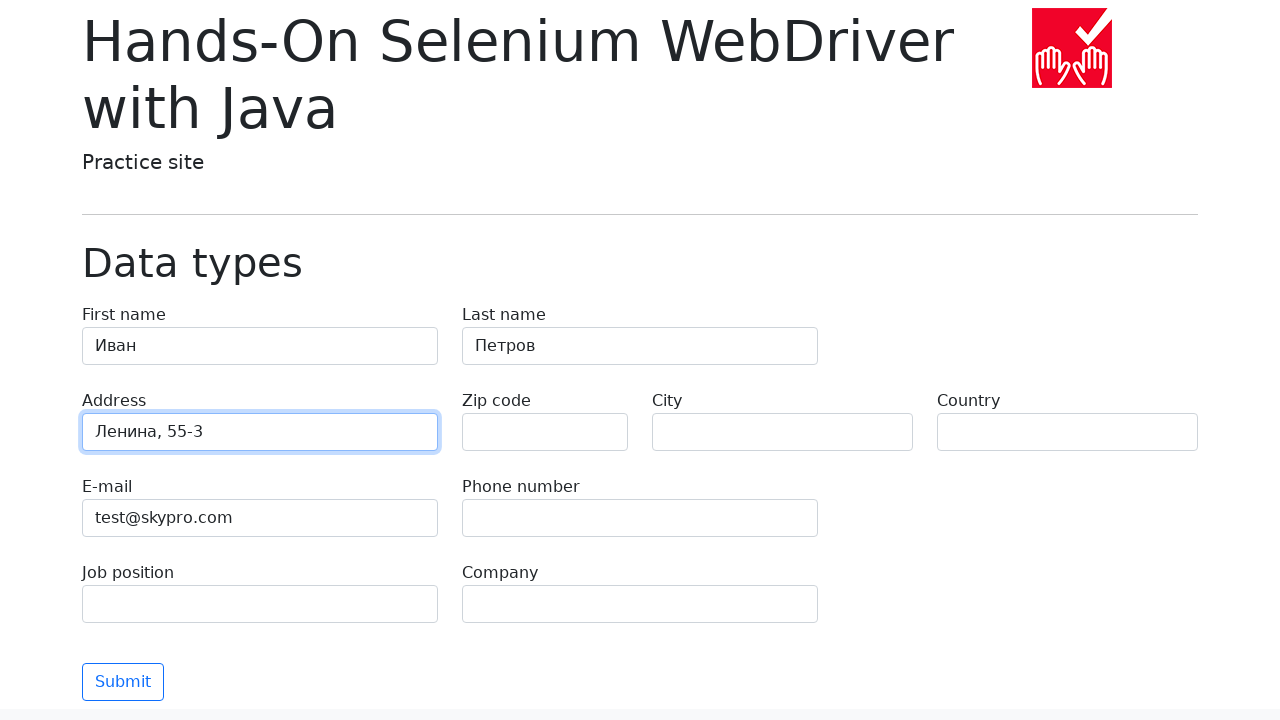

Filled phone field with '+7985899998787' on input[name='phone']
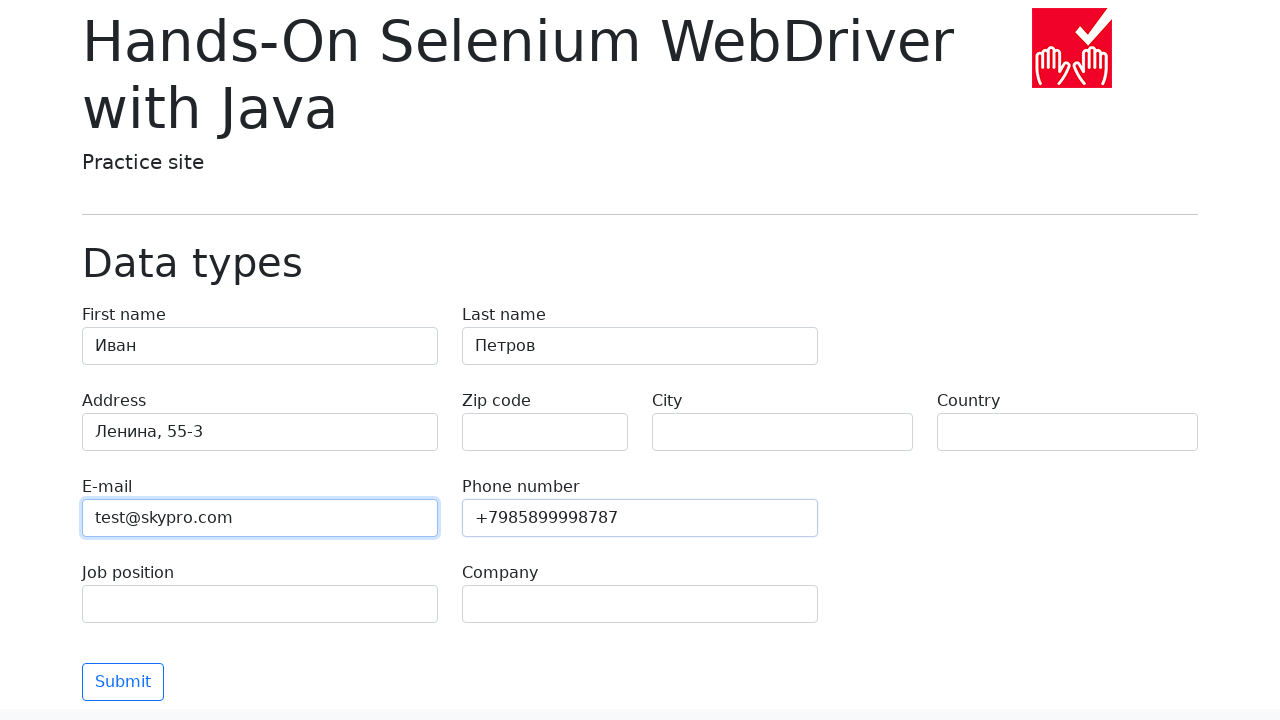

Filled city field with 'Москва' on input[name='city']
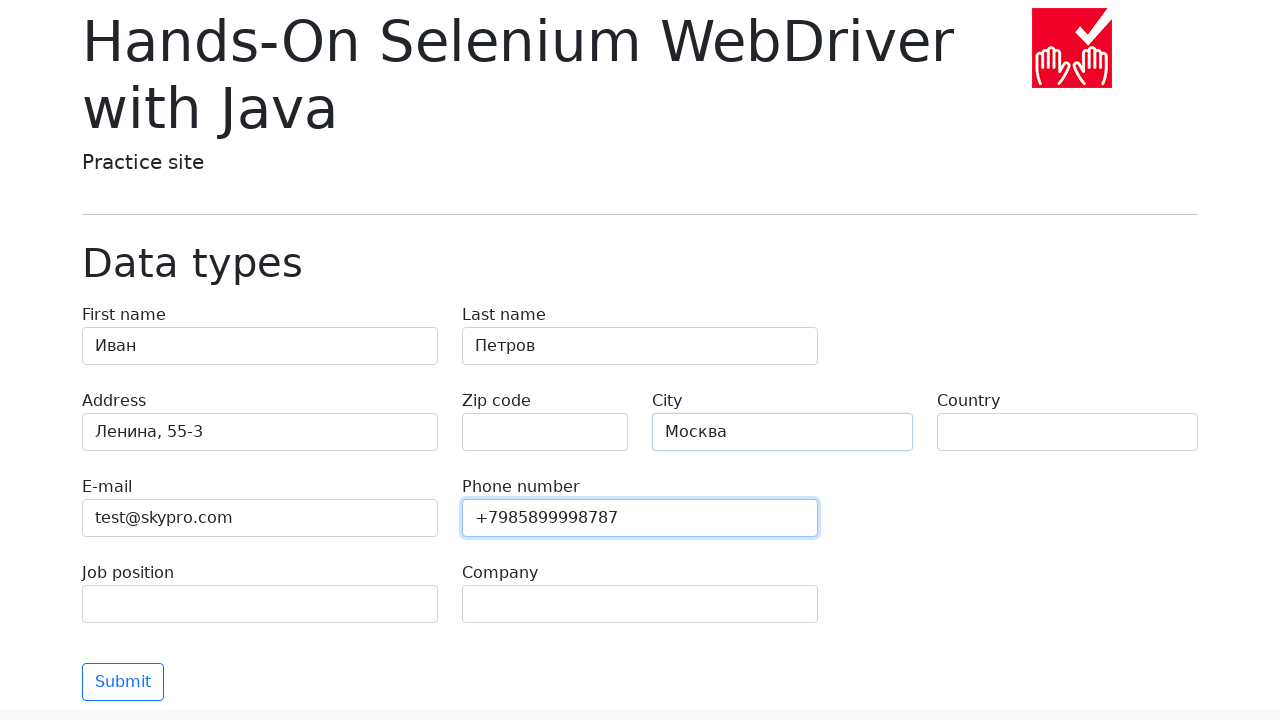

Filled country field with 'Россия' on input[name='country']
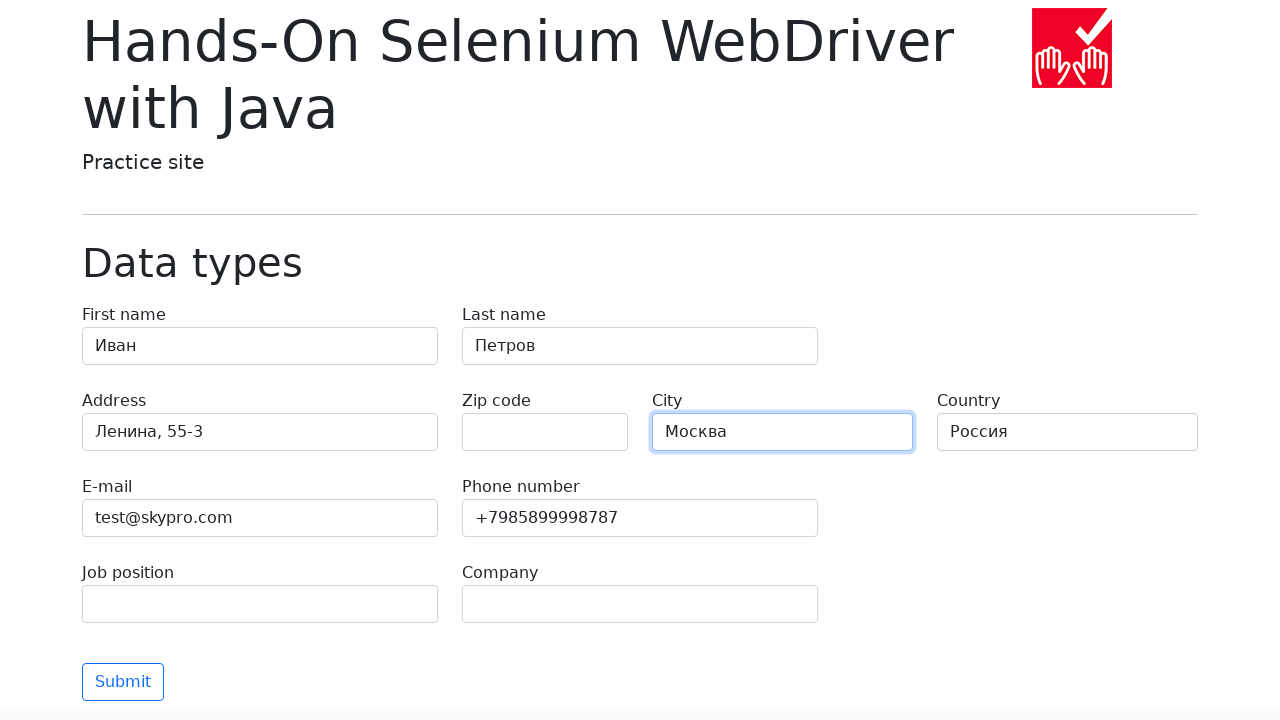

Filled job-position field with 'QA' on input[name='job-position']
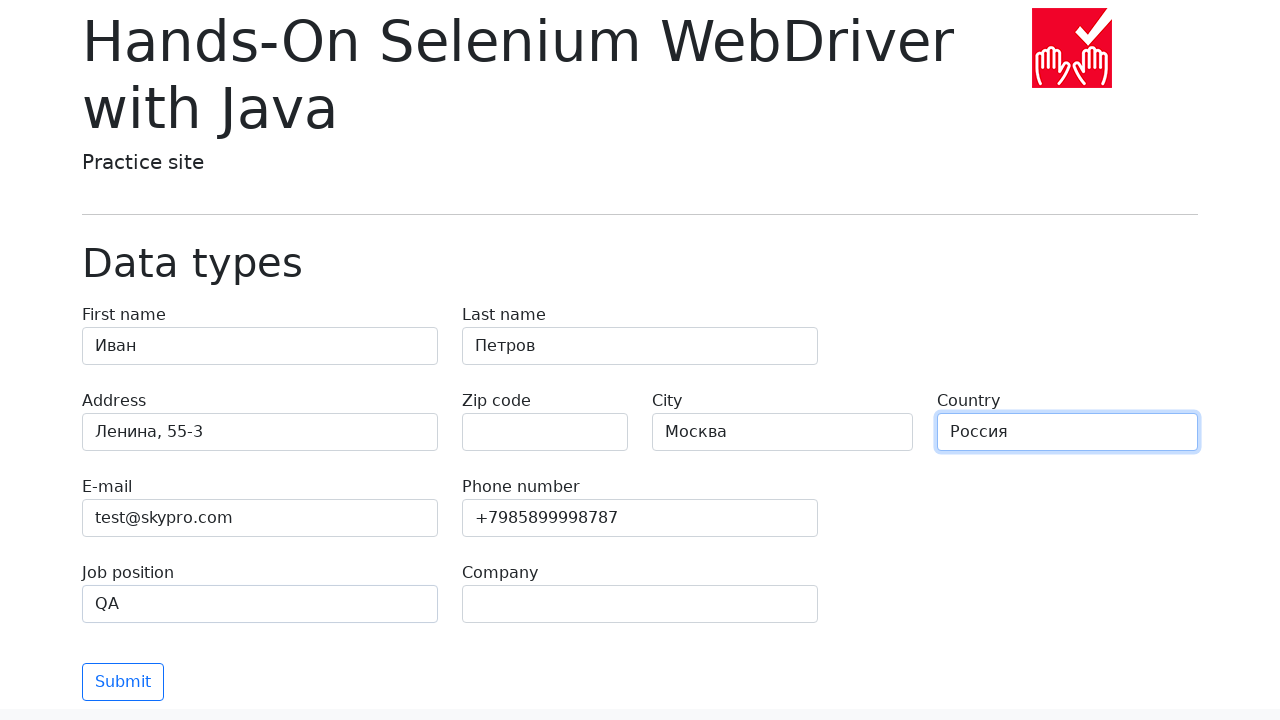

Filled company field with 'SkyPro' on input[name='company']
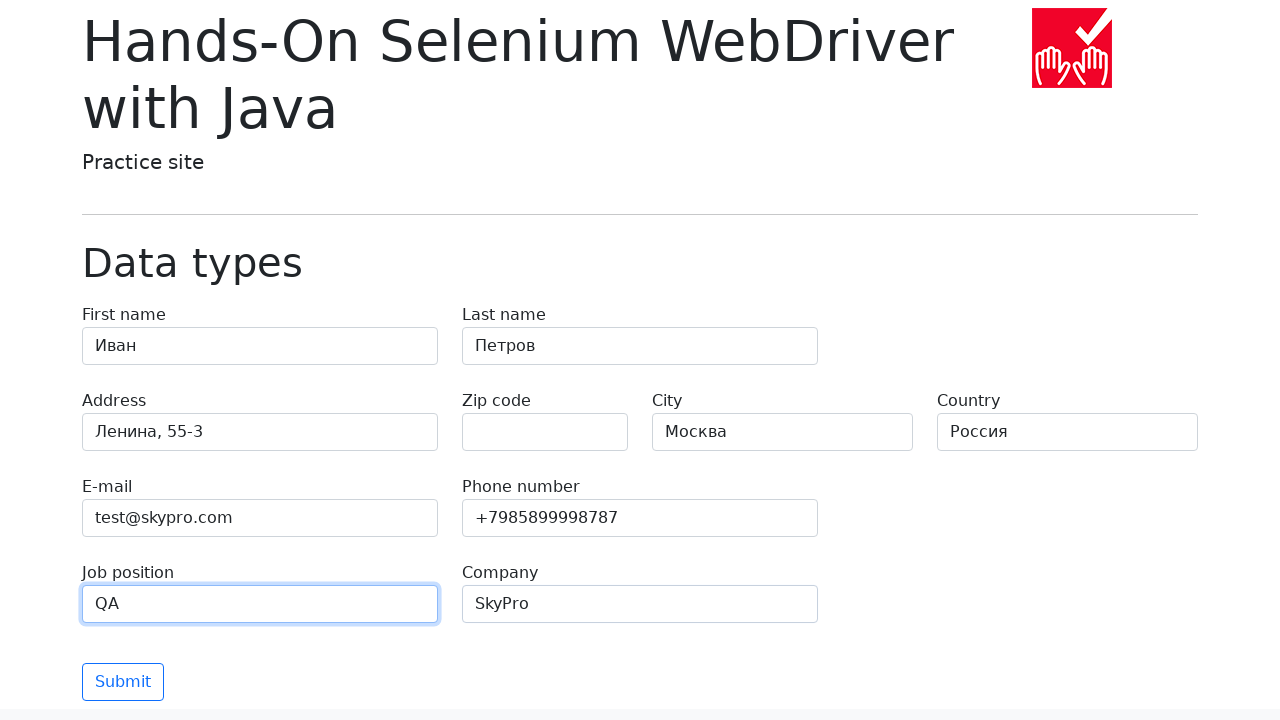

Clicked submit button to validate form at (123, 682) on button[type='submit']
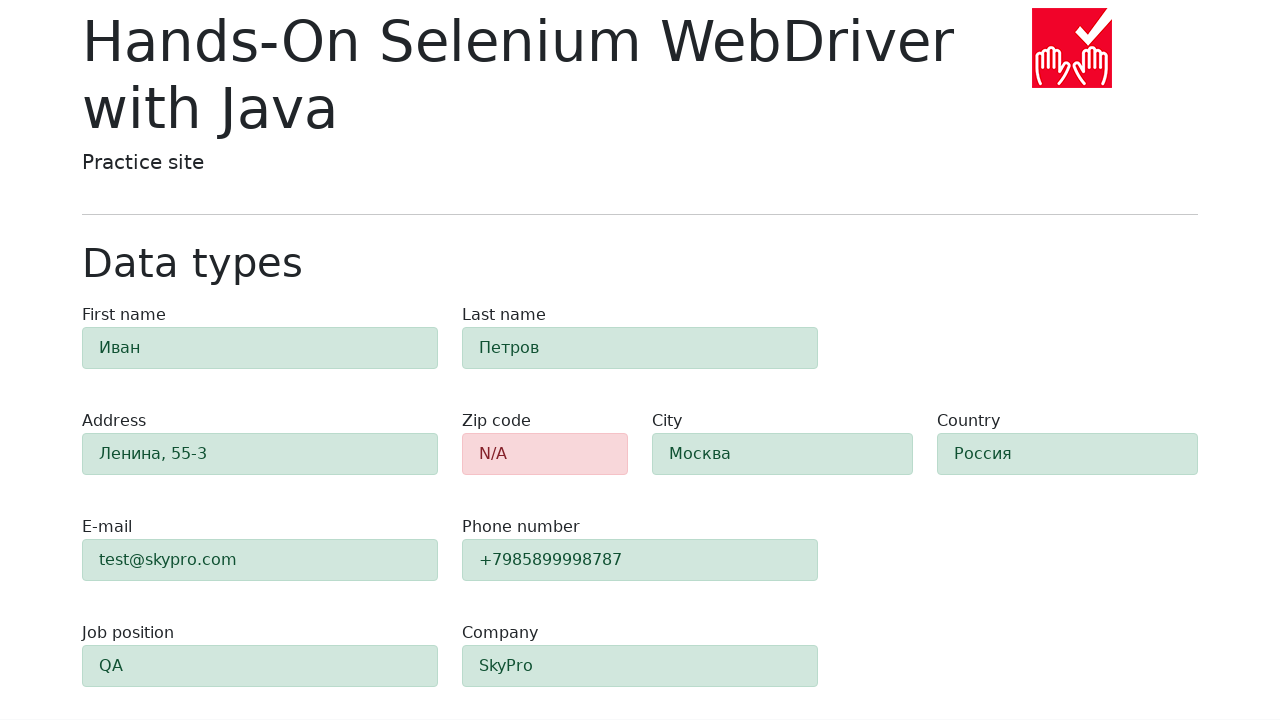

Validation results appeared on form
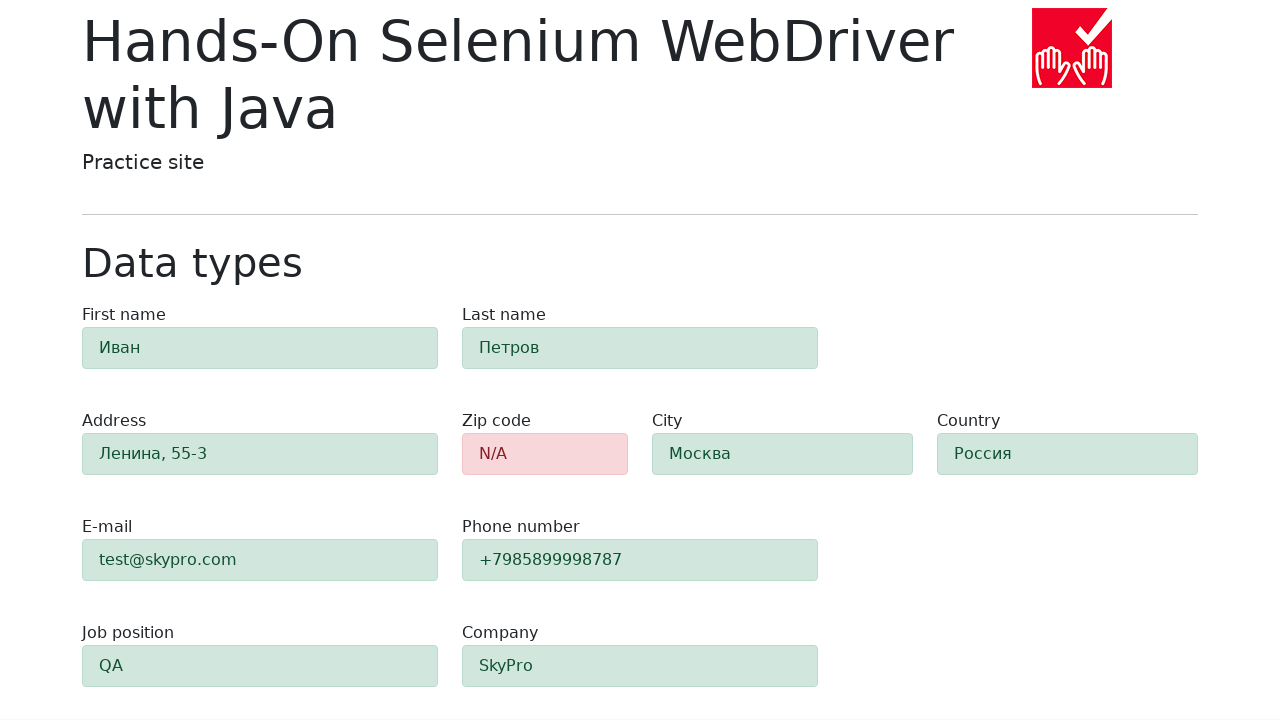

Verified Zip code field has alert-danger class (error state)
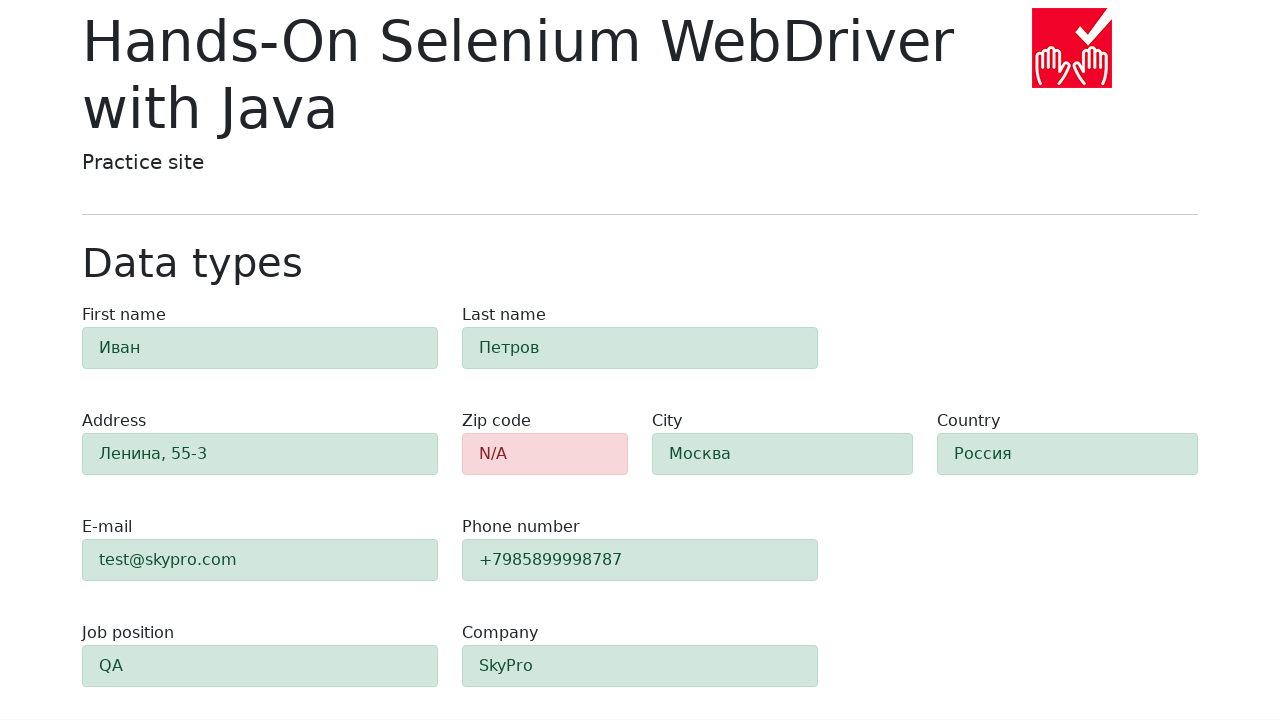

Verified first-name field has alert-success class with correct value
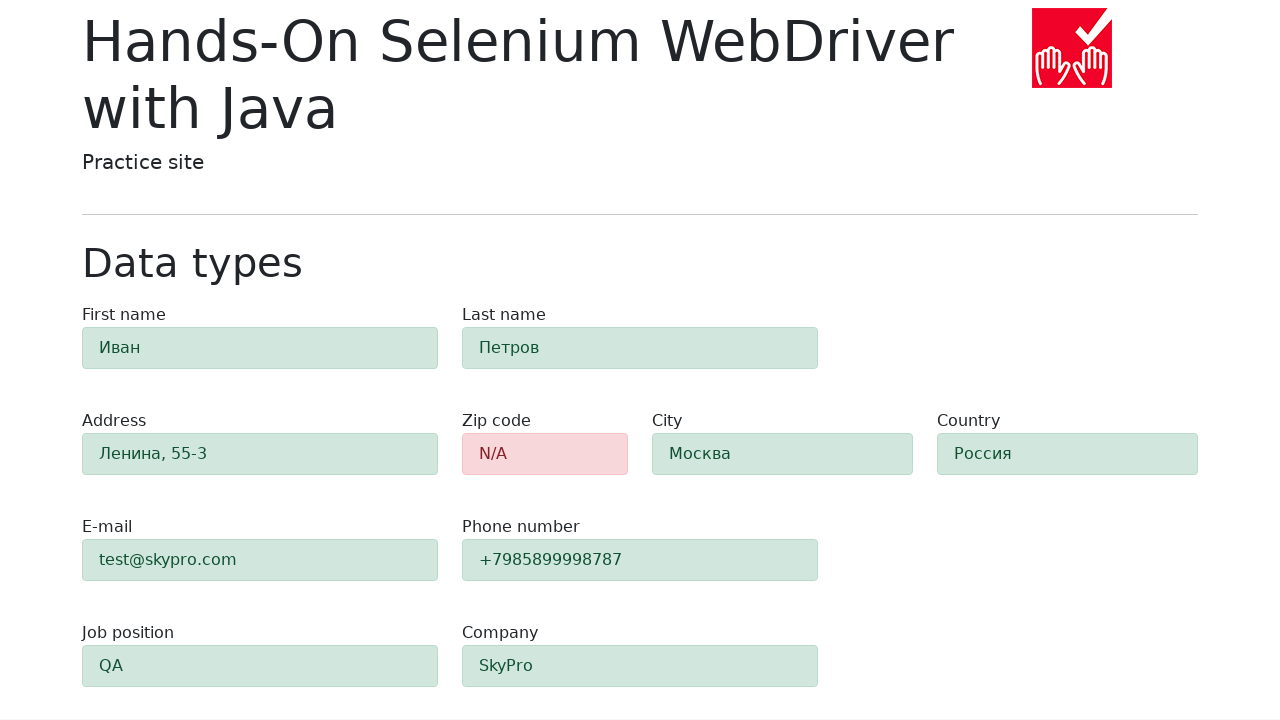

Verified last-name field has alert-success class with correct value
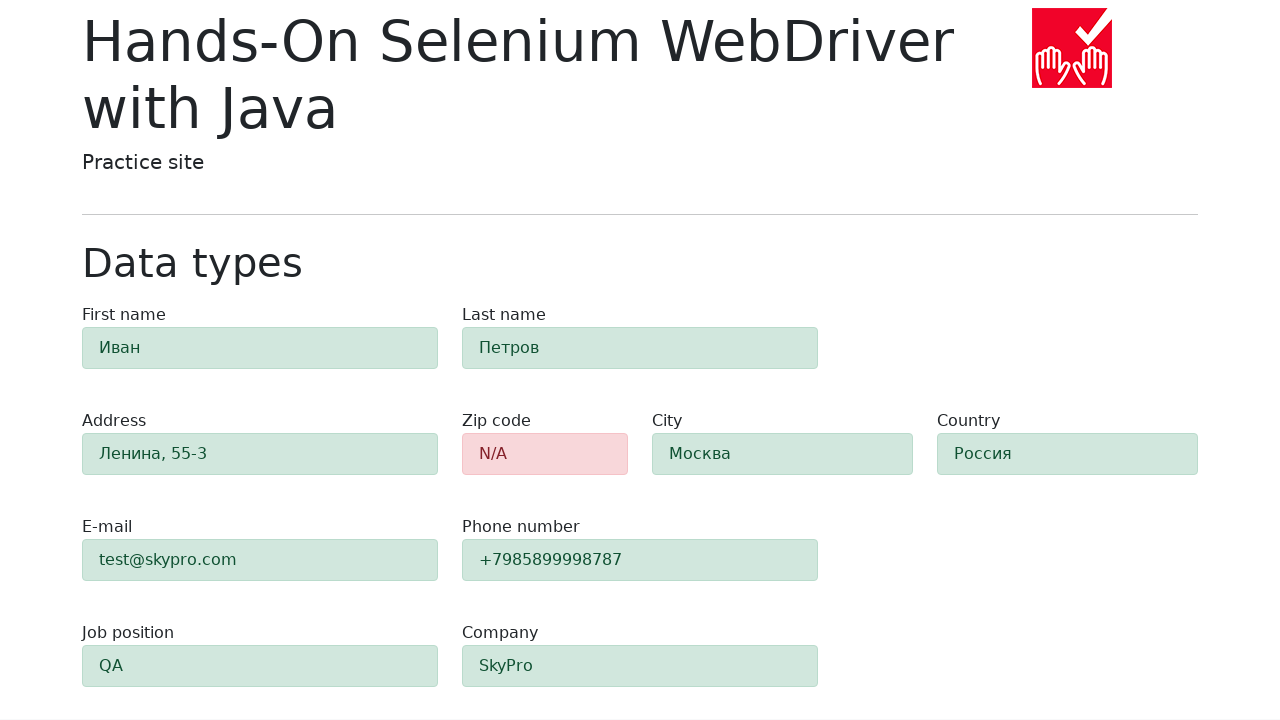

Verified address field has alert-success class with correct value
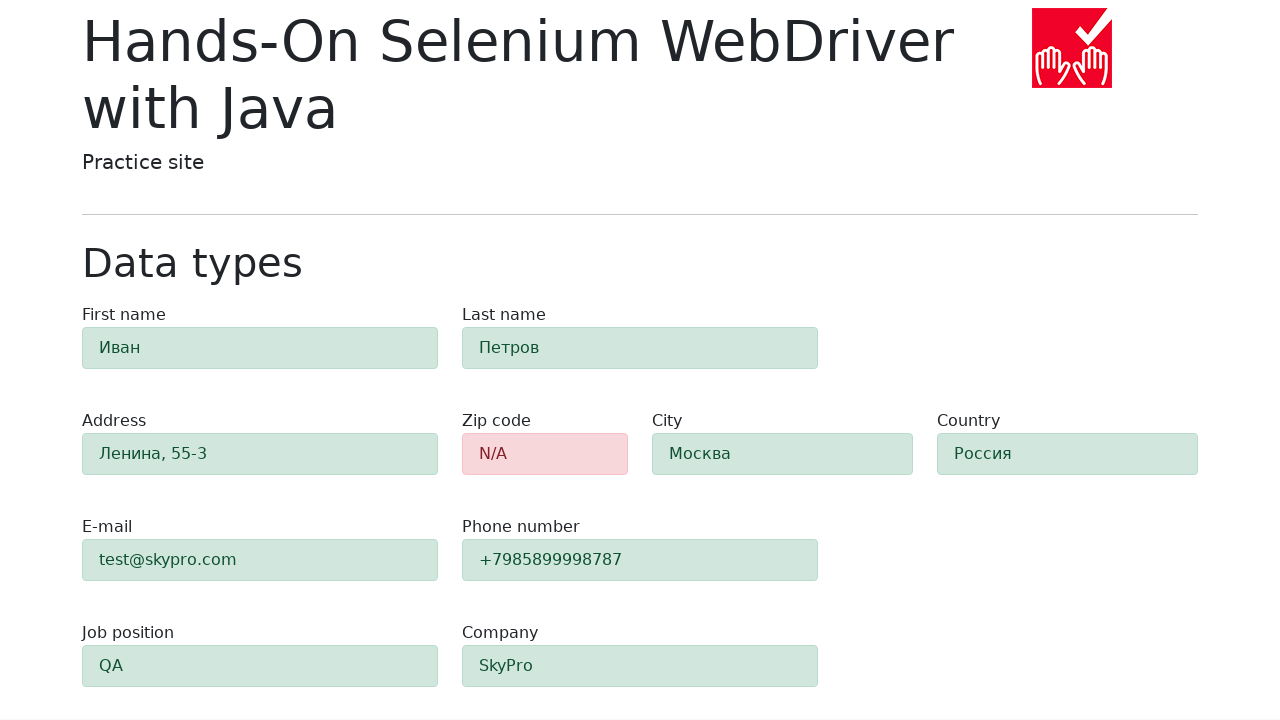

Verified e-mail field has alert-success class with correct value
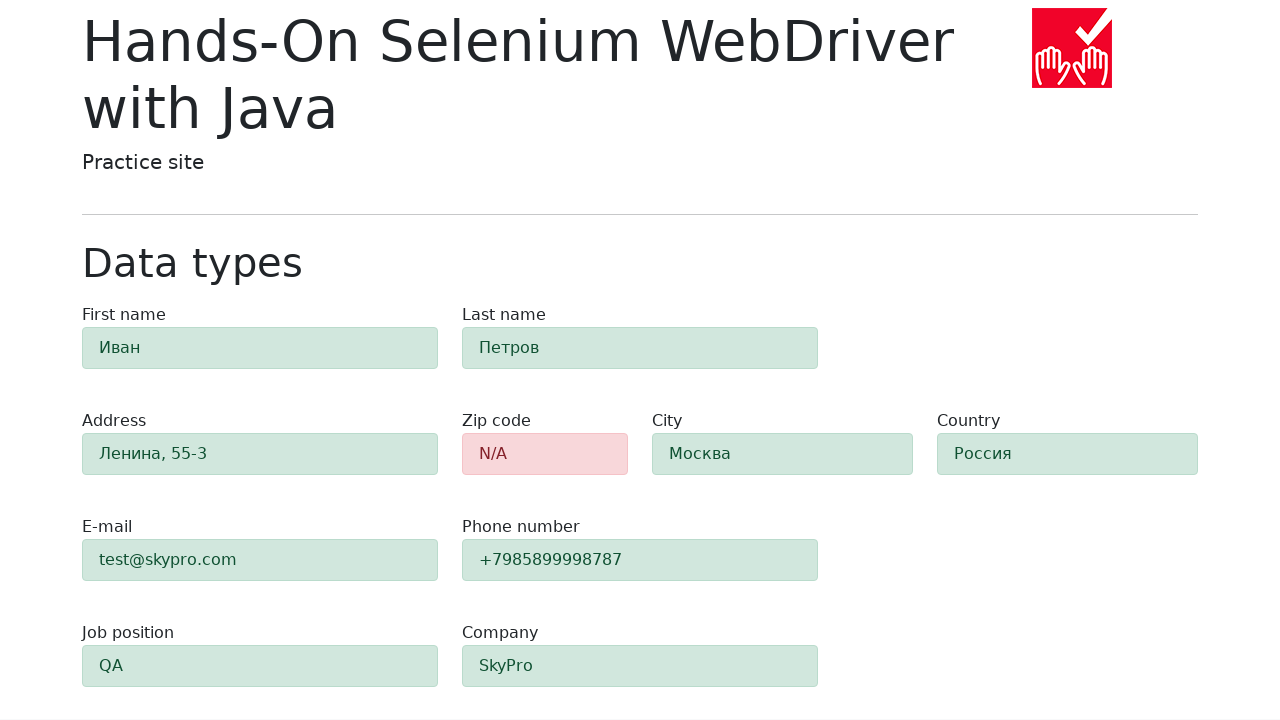

Verified phone field has alert-success class with correct value
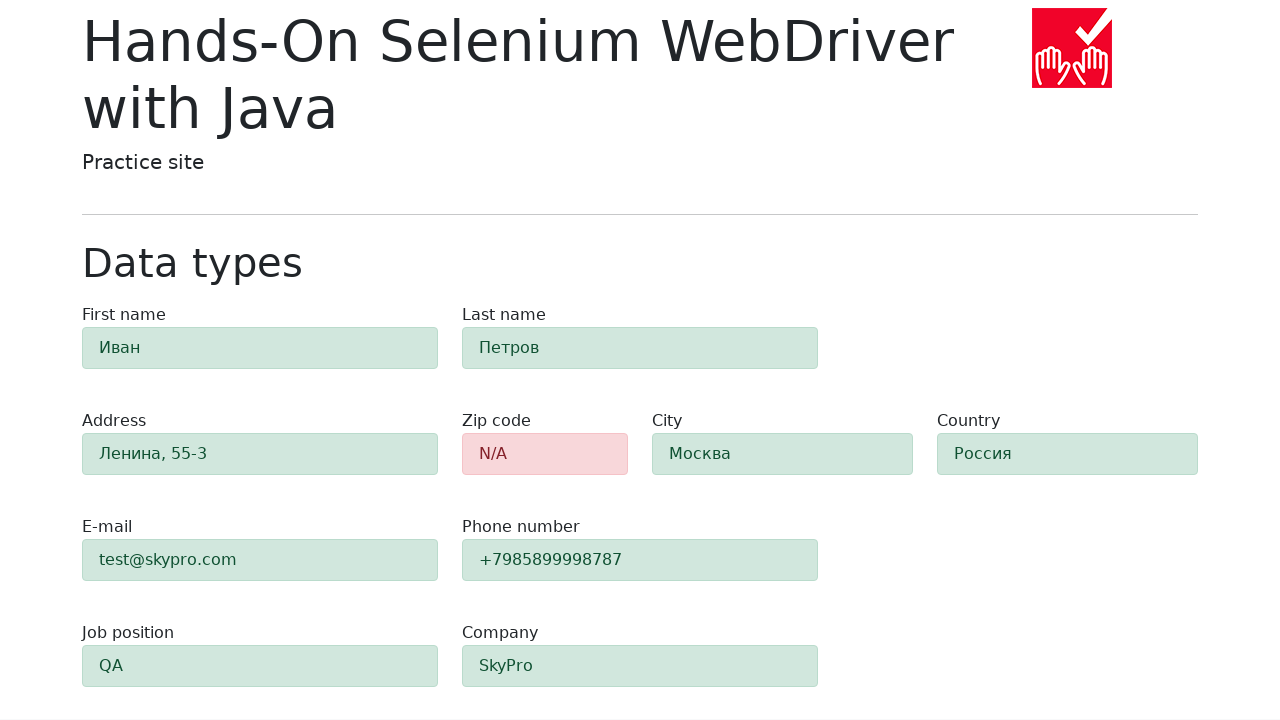

Verified city field has alert-success class with correct value
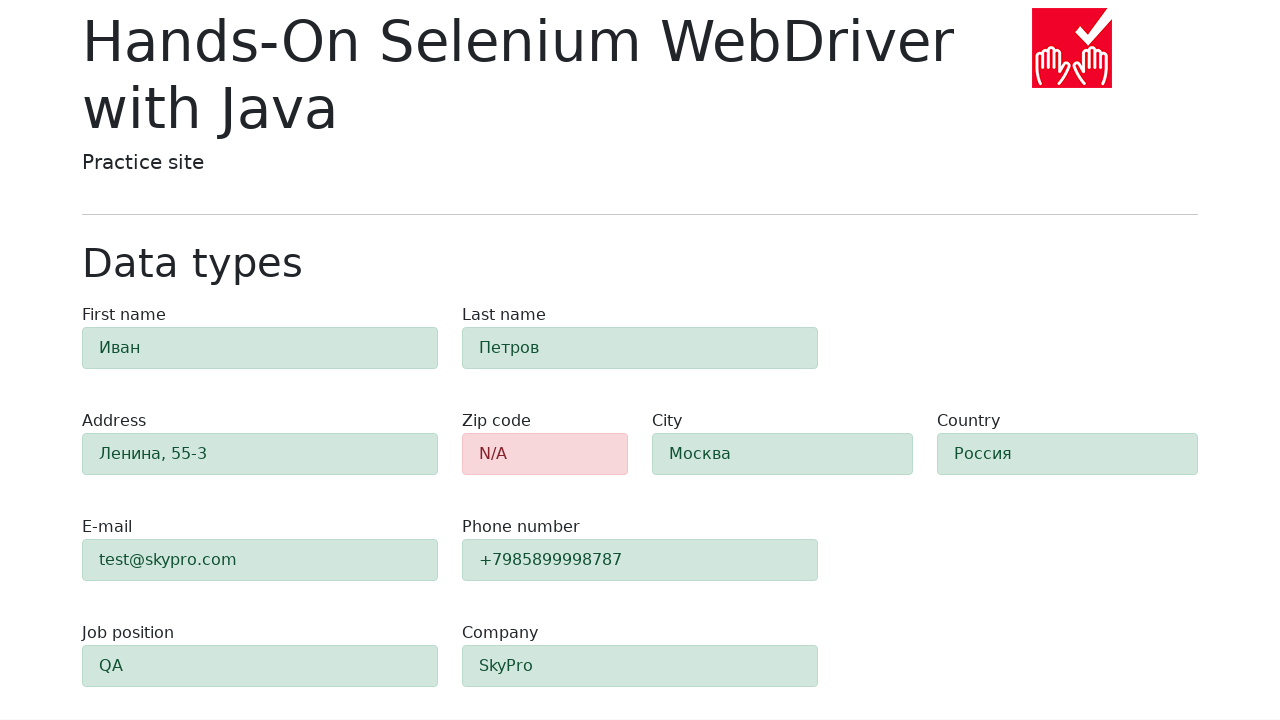

Verified country field has alert-success class with correct value
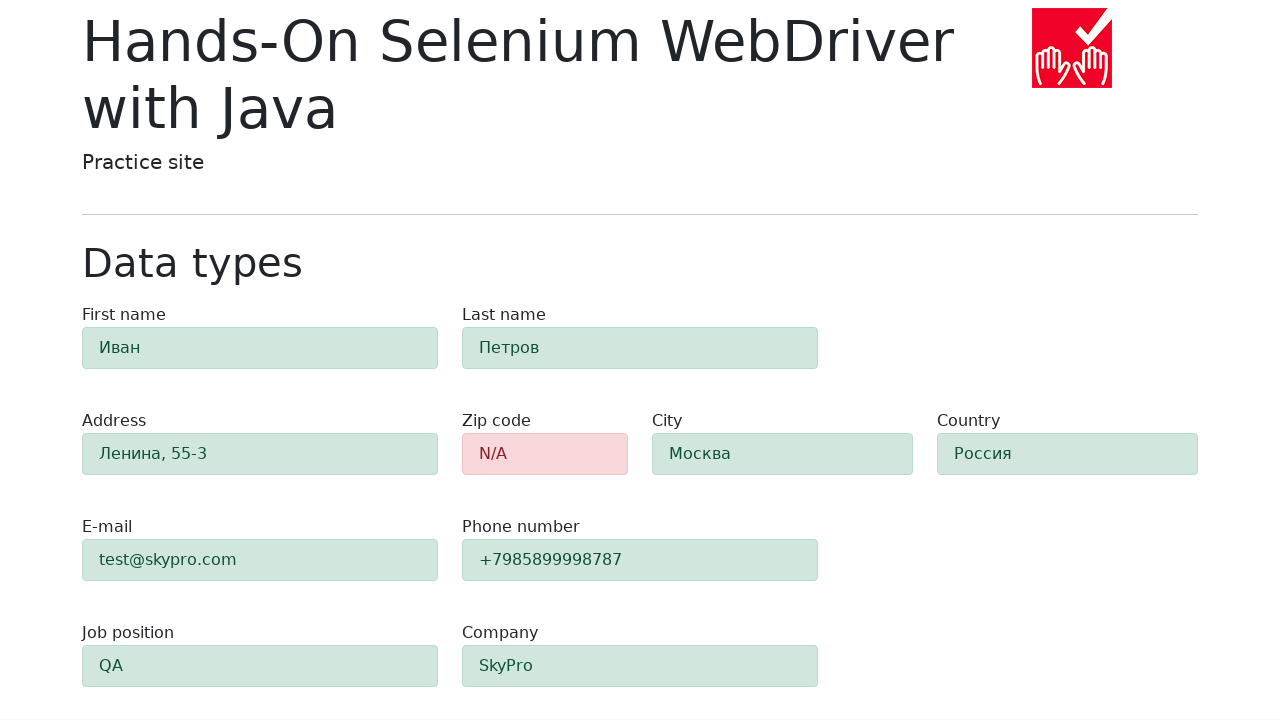

Verified job-position field has alert-success class with correct value
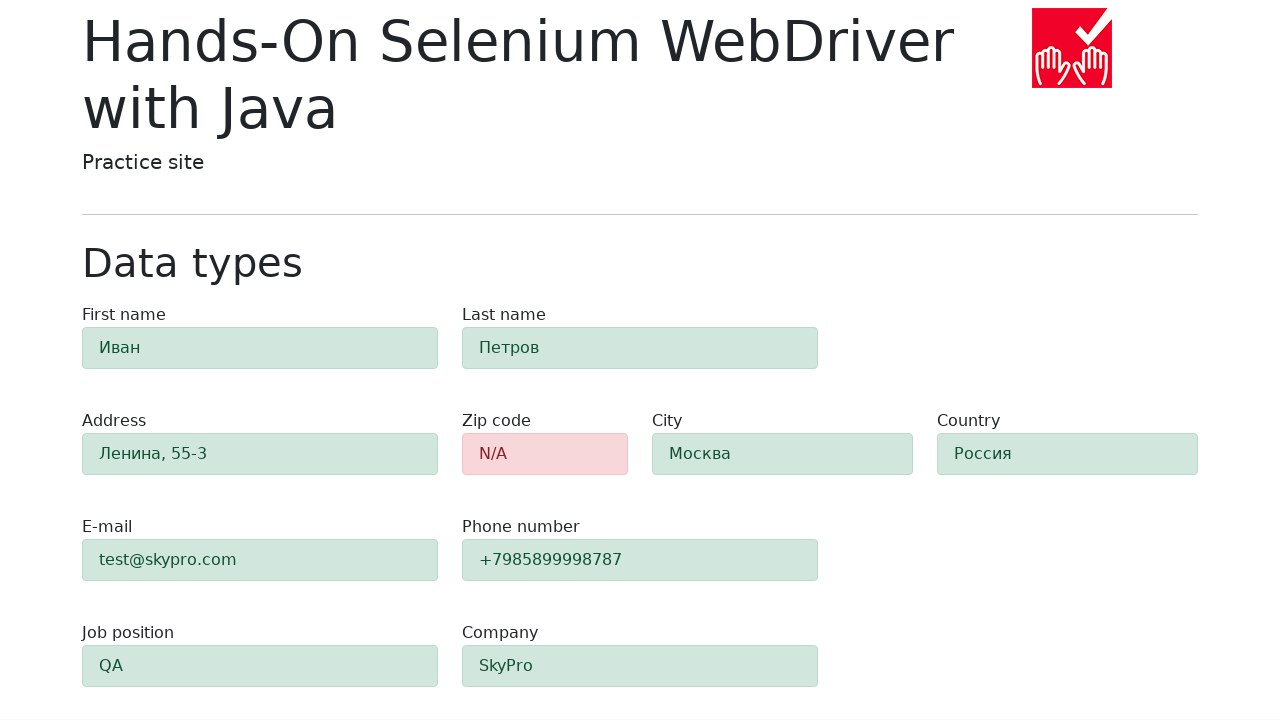

Verified company field has alert-success class with correct value
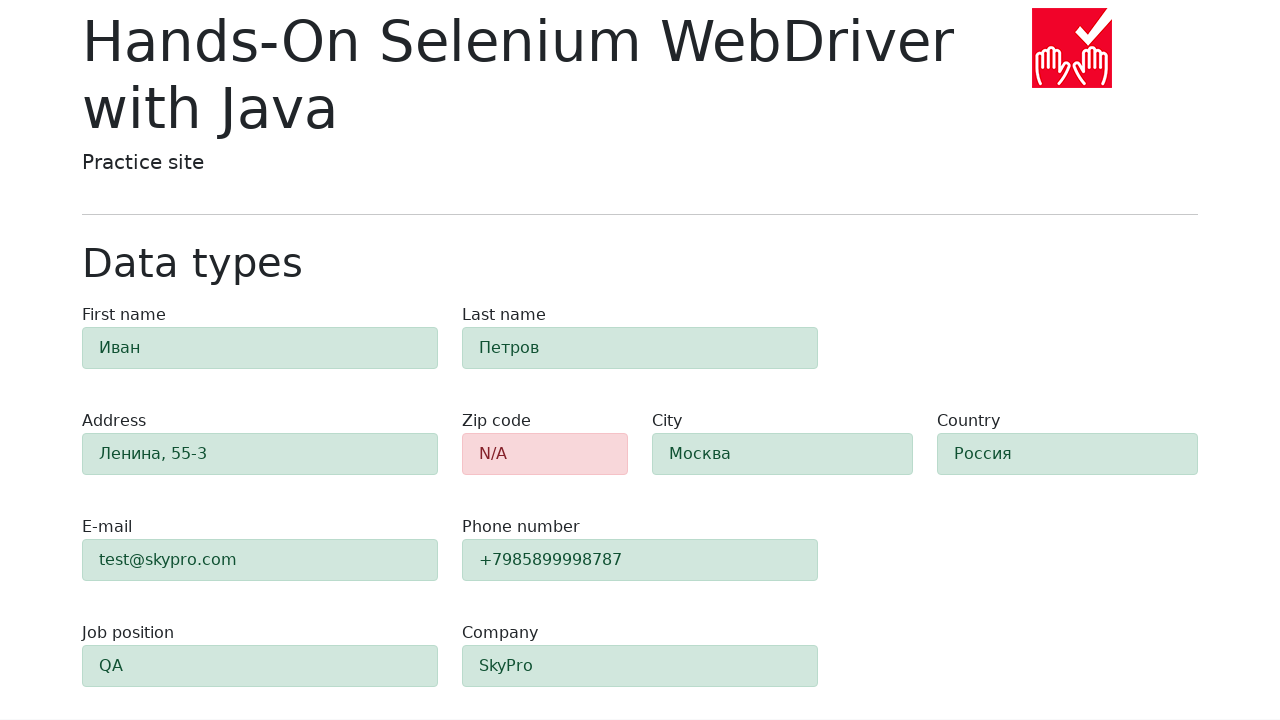

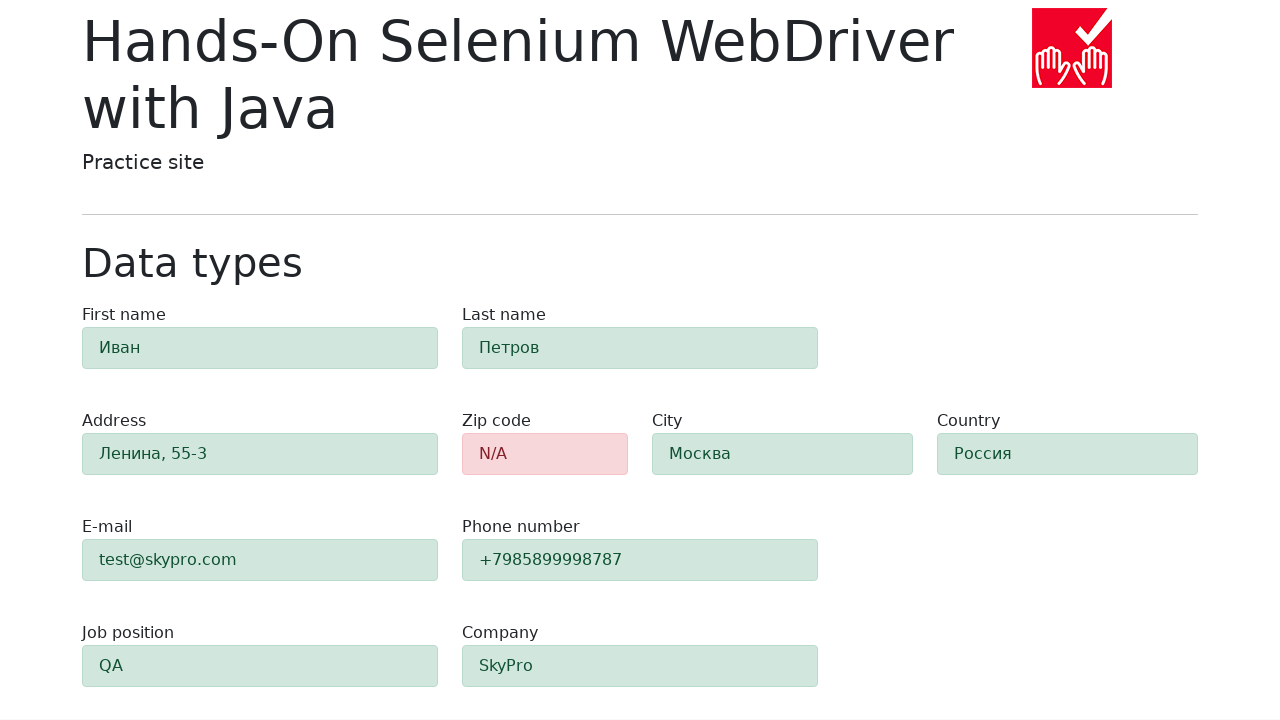